Tests file download functionality by navigating to a download page and clicking on two download links (the second and third anchor elements on the page).

Starting URL: https://bonigarcia.dev/selenium-webdriver-java/download-files.html

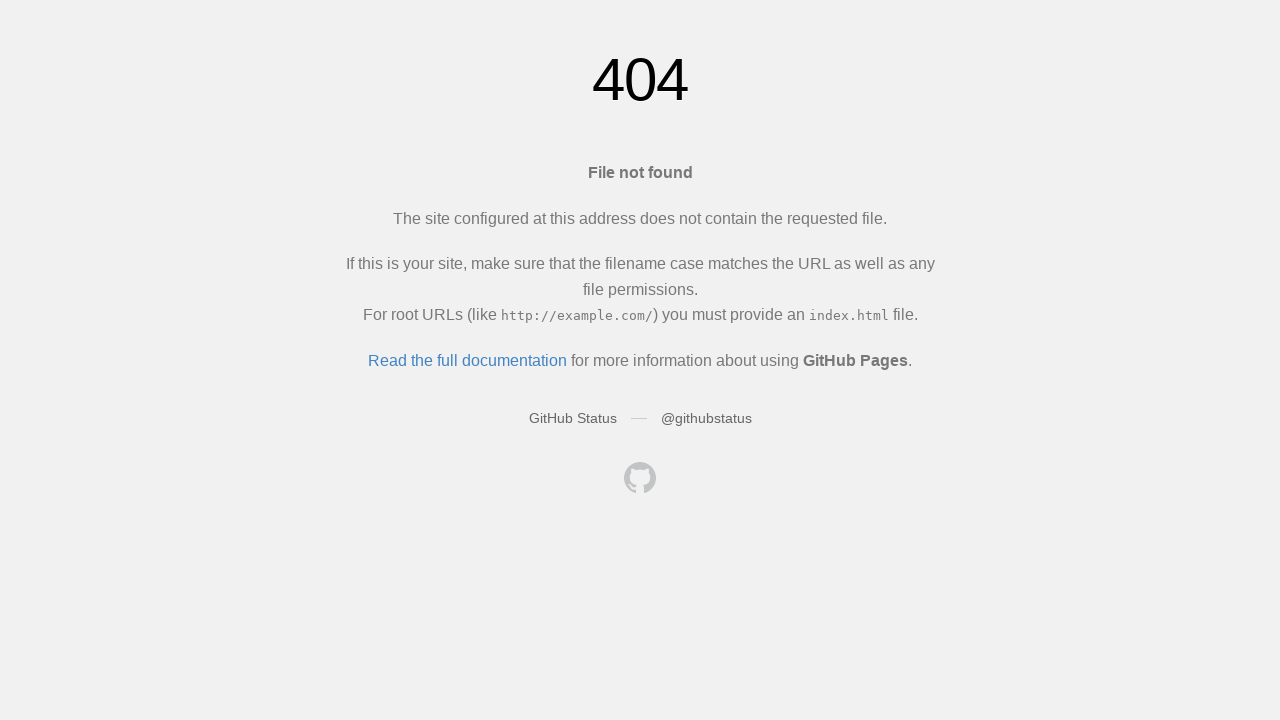

Navigated to download files page
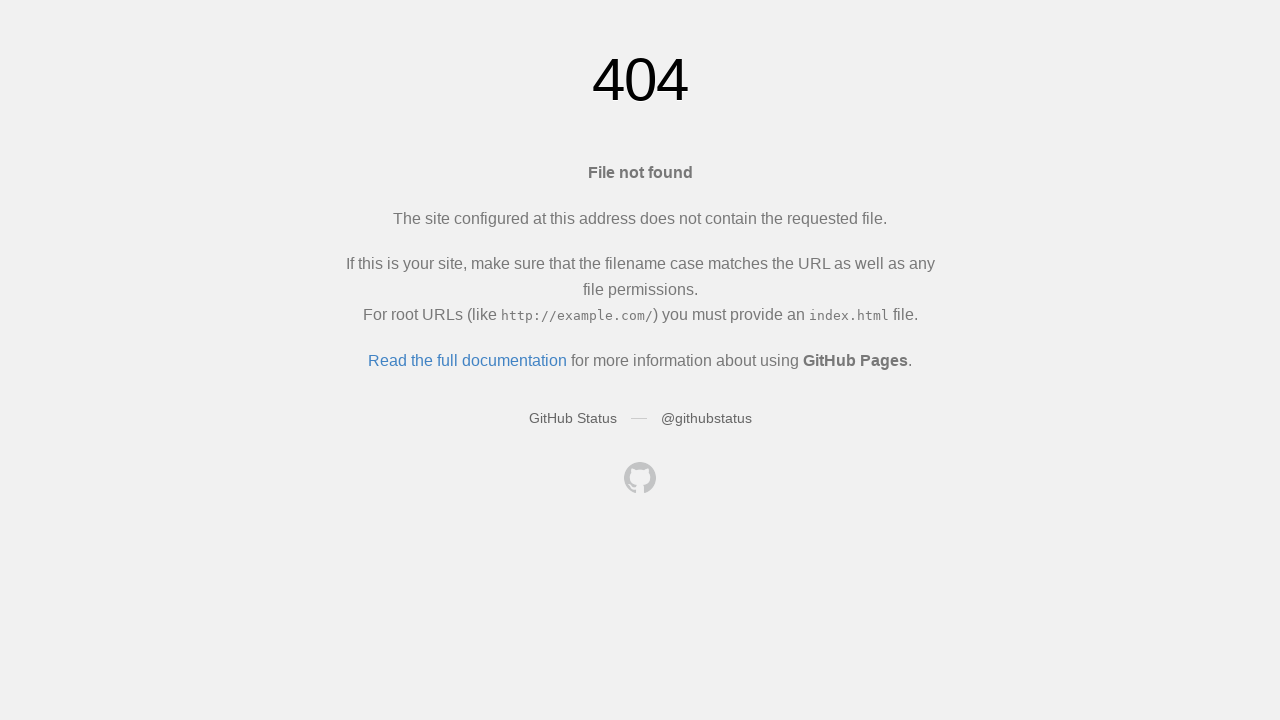

Clicked the second anchor element (first download link) at (572, 418) on (//a)[2]
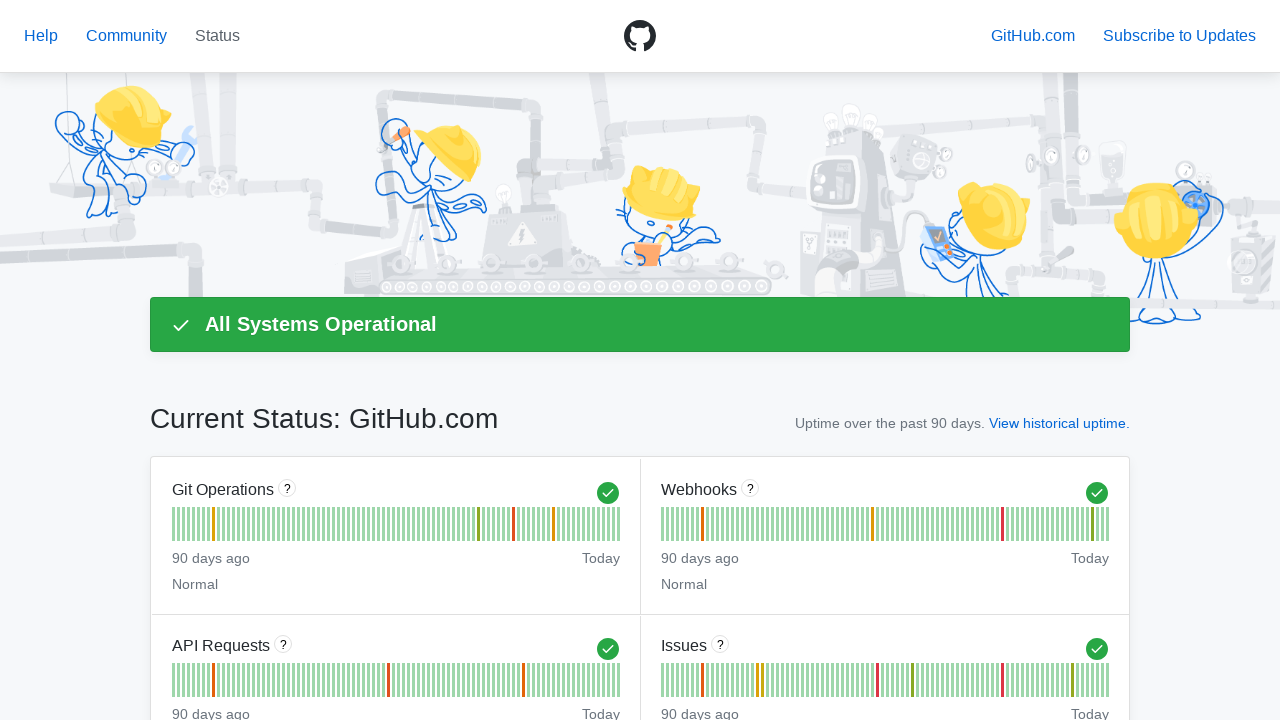

Clicked the third anchor element (second download link) at (126, 36) on (//a)[3]
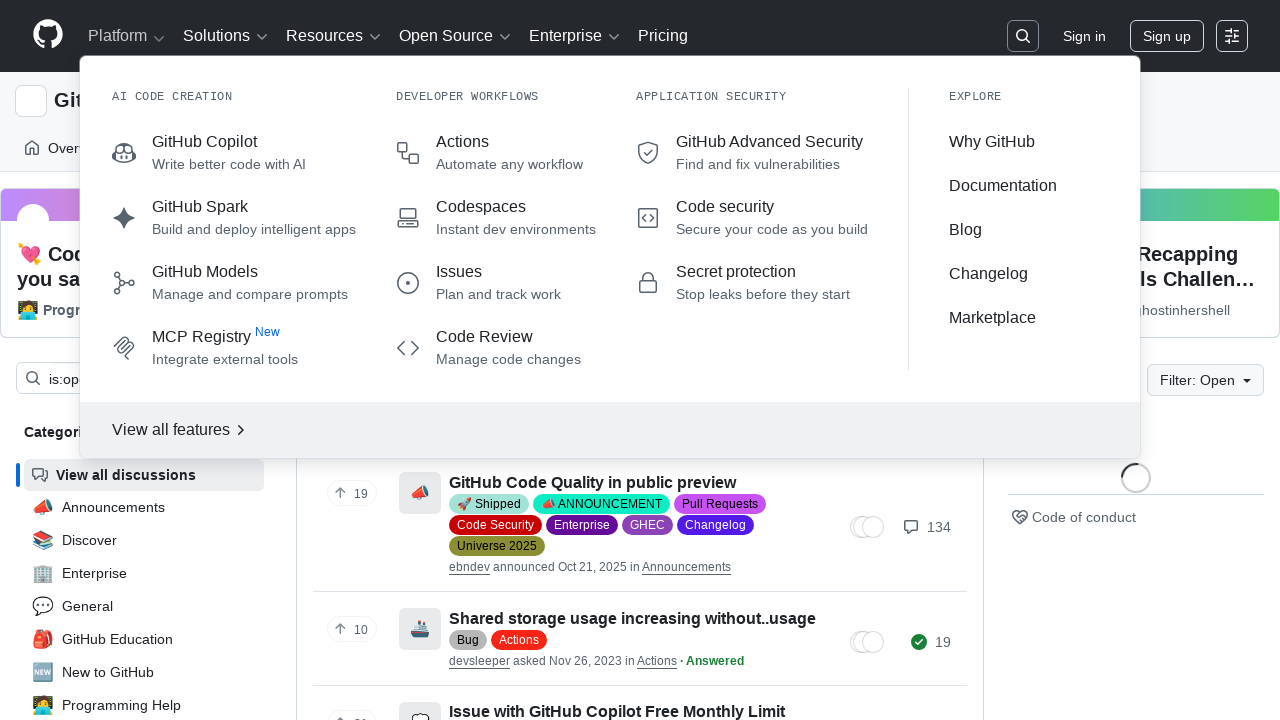

Waited 1000ms for downloads to initiate
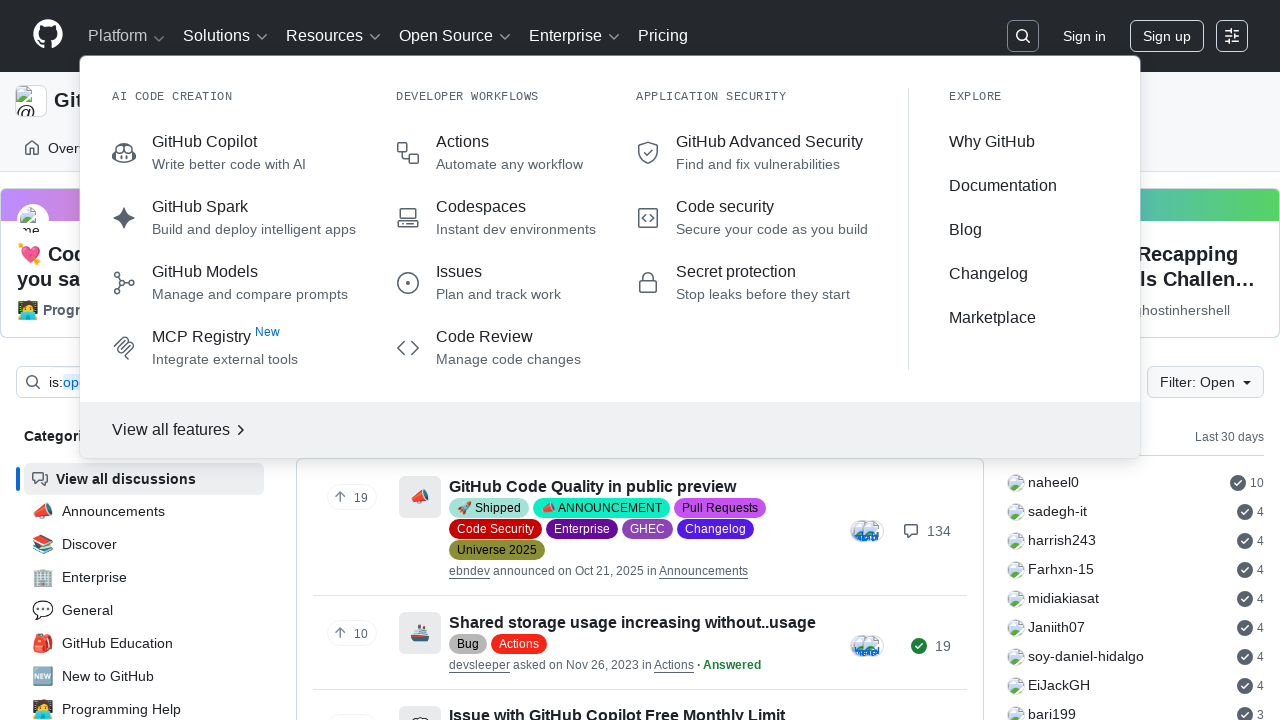

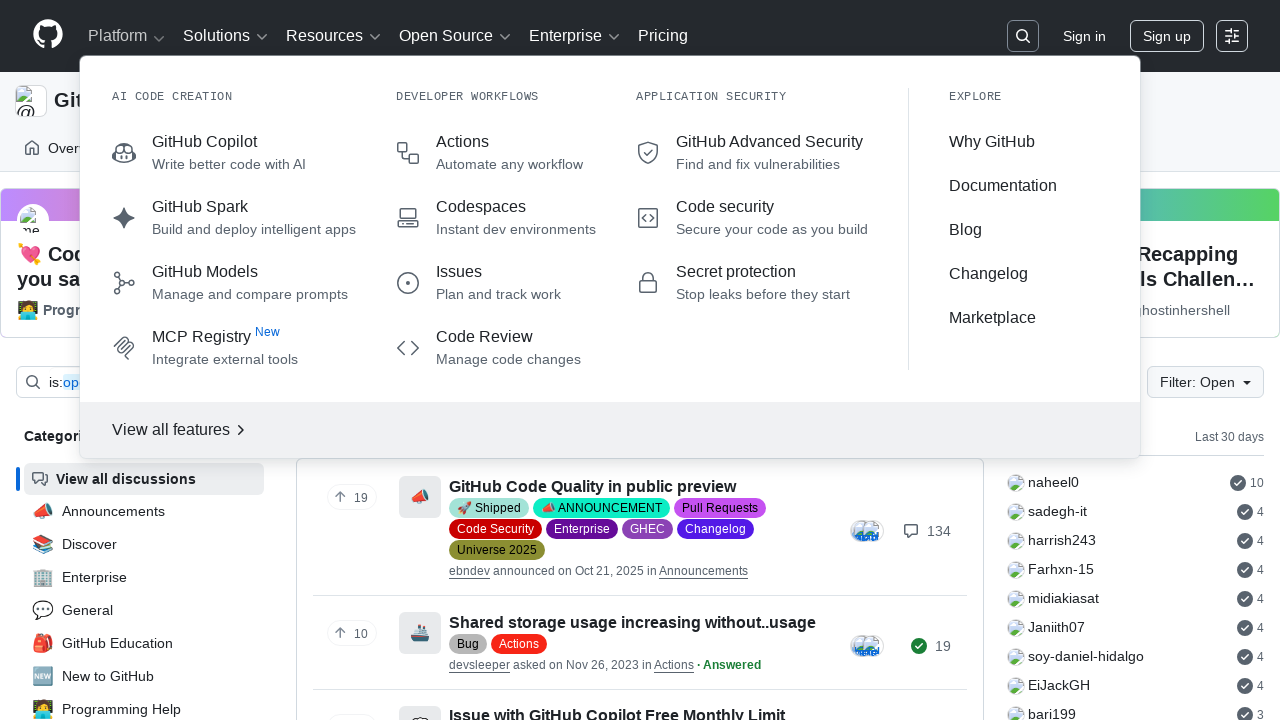